Tests simple JavaScript alert handling by clicking an alert button and accepting the alert dialog that appears

Starting URL: https://demoqa.com/alerts

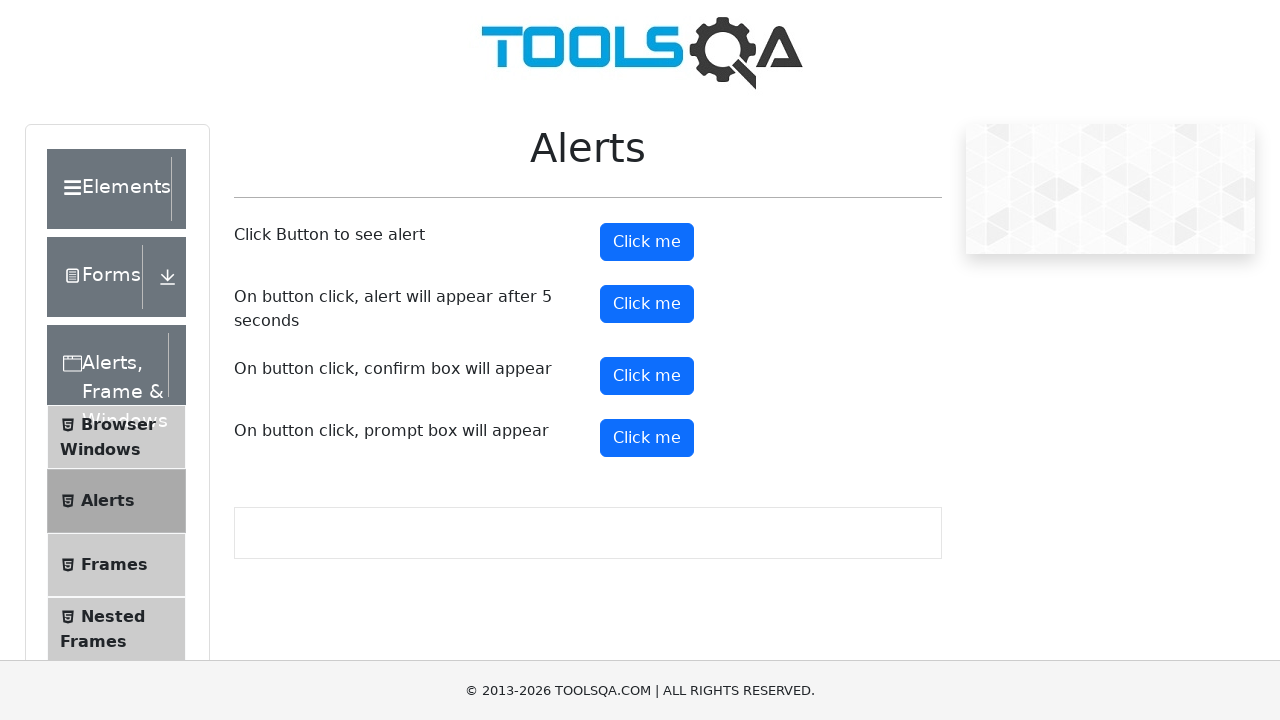

Waited for alert button to be visible
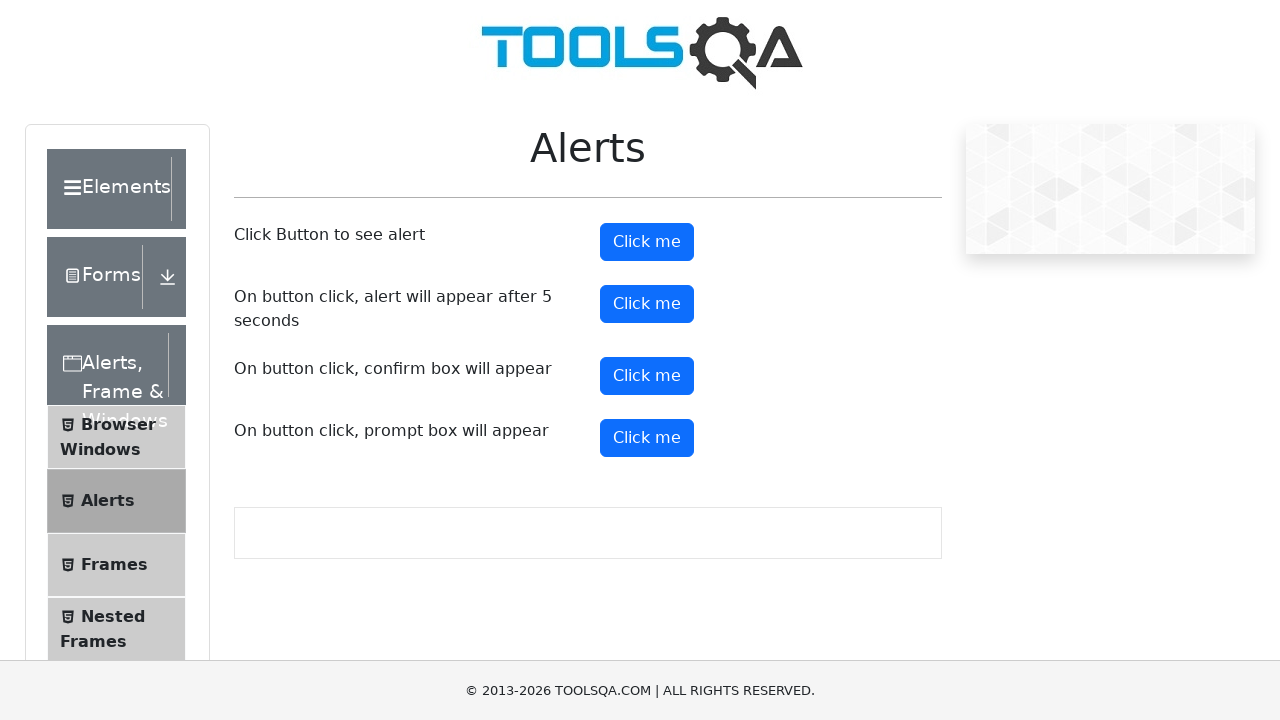

Set up dialog handler to automatically accept alerts
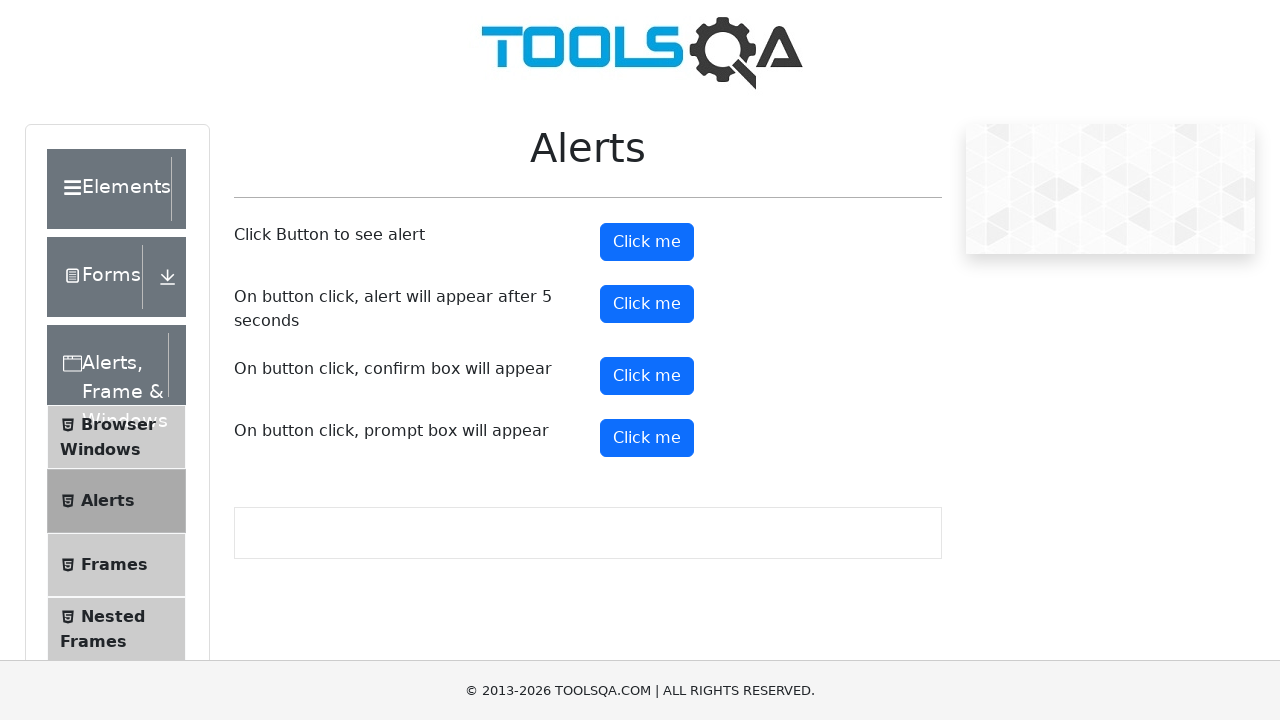

Clicked the alert button to trigger JavaScript alert at (647, 242) on #alertButton
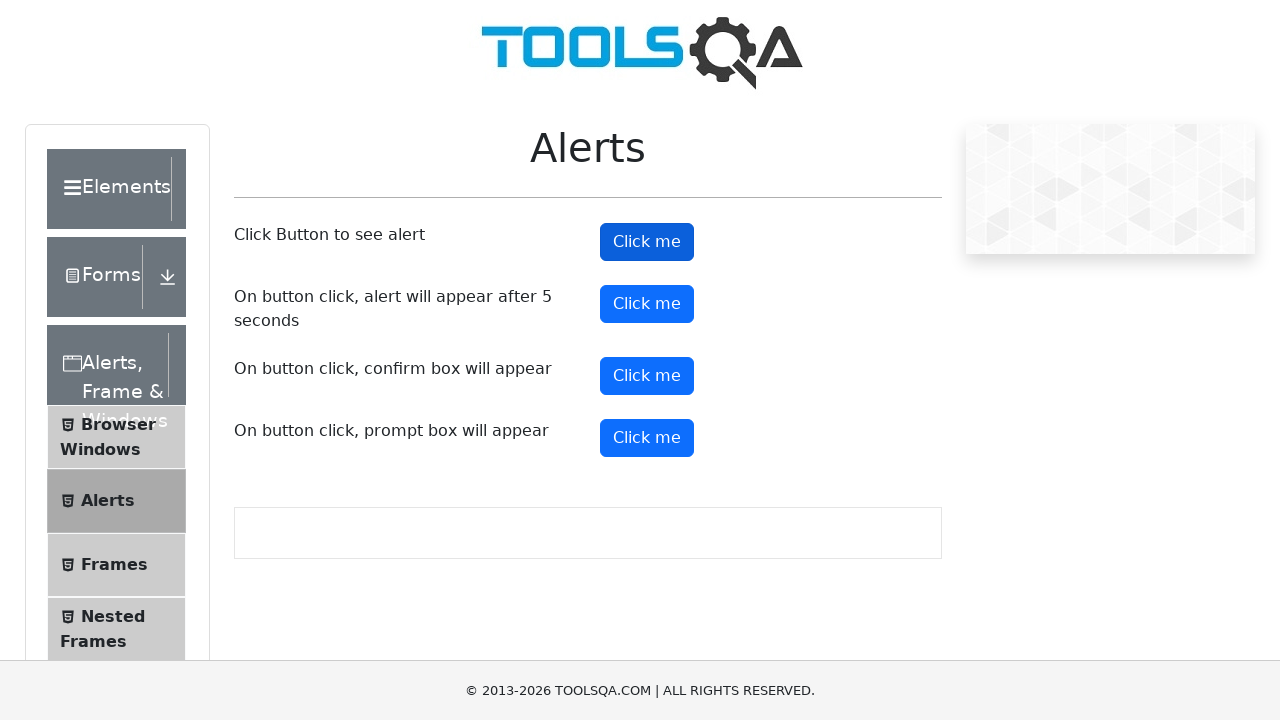

Waited for alert to be fully processed
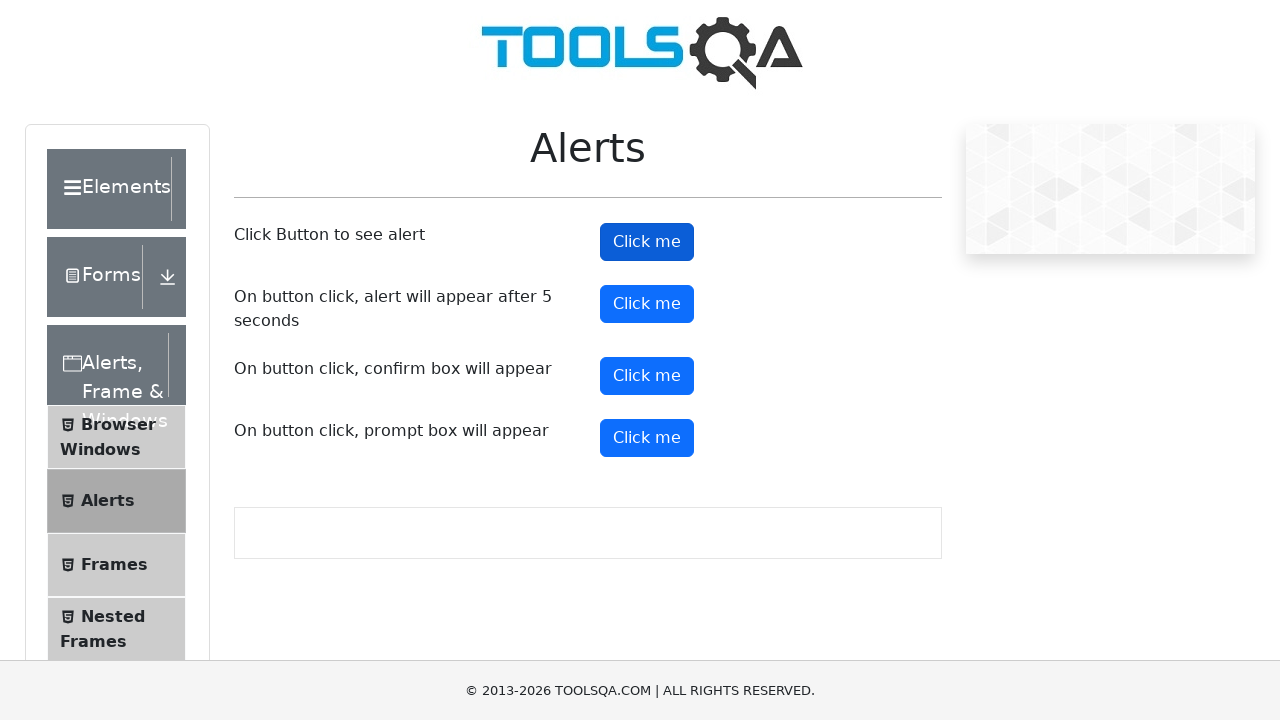

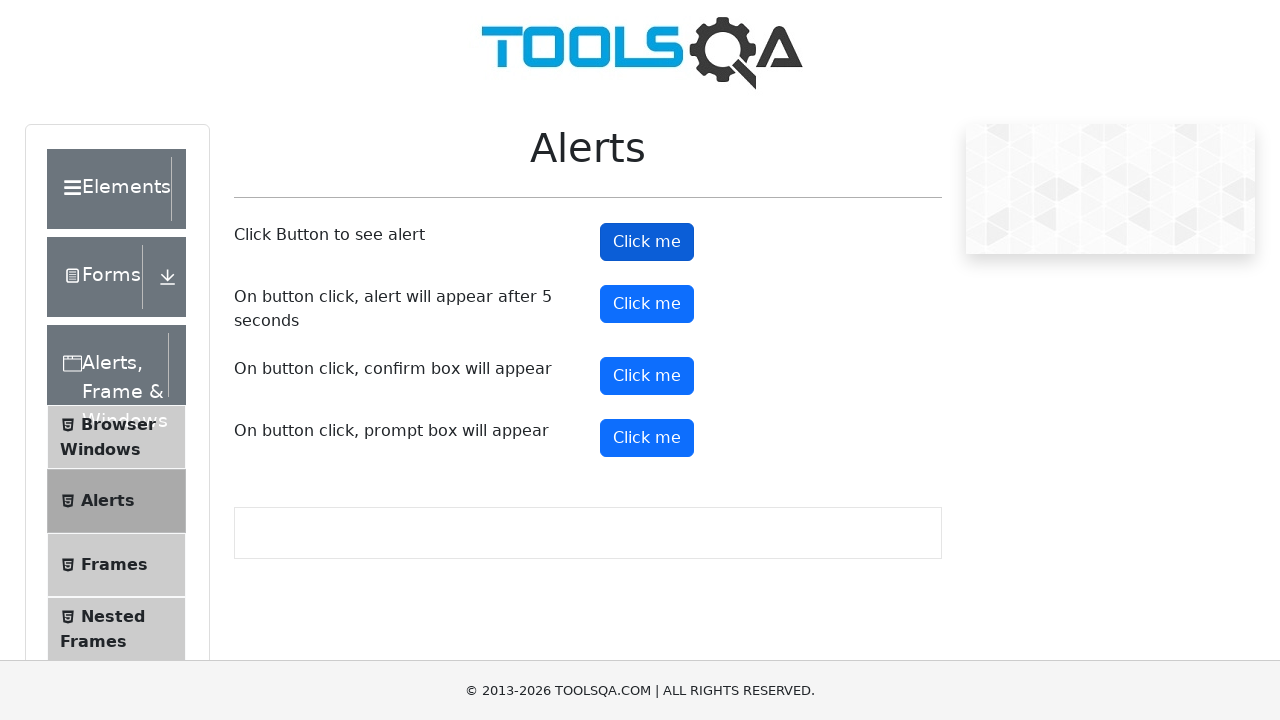